Tests click functionality using selector replacement pattern by clicking "Add Element" button

Starting URL: https://the-internet.herokuapp.com/add_remove_elements/

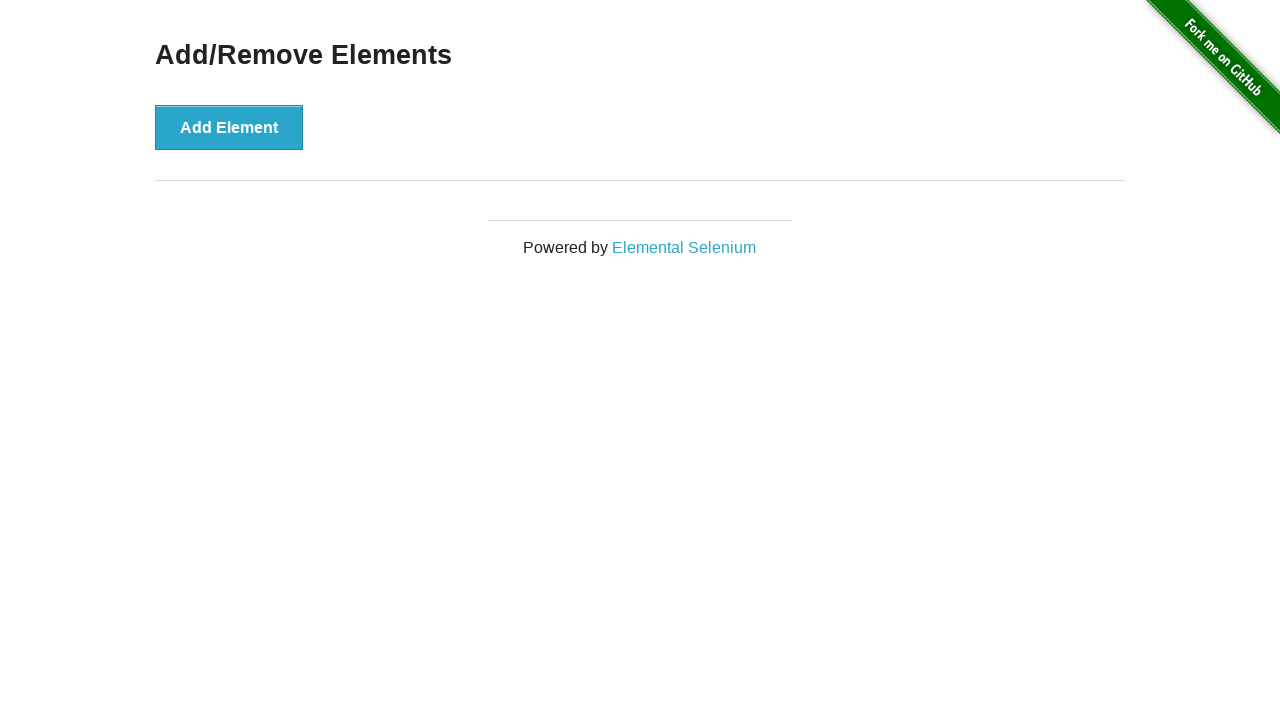

Waited for page to fully load (networkidle)
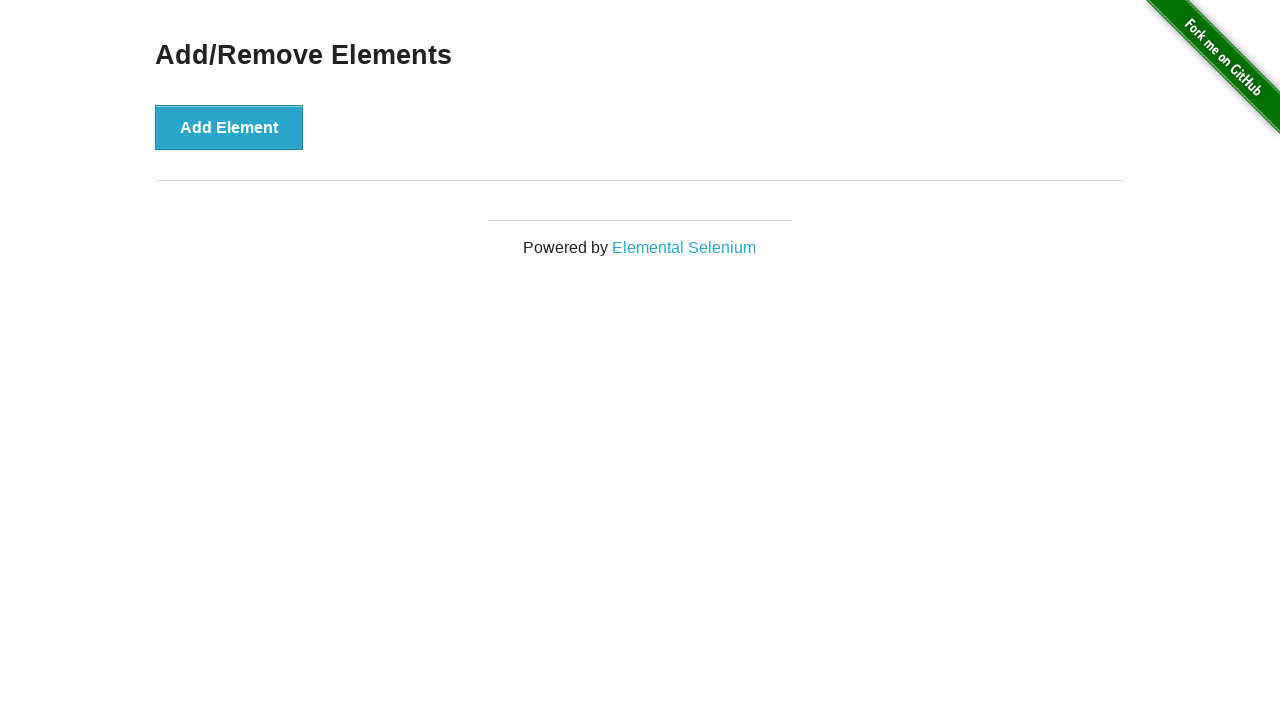

Clicked 'Add Element' button using selector replacement pattern at (229, 127) on button:has-text('Add Element')
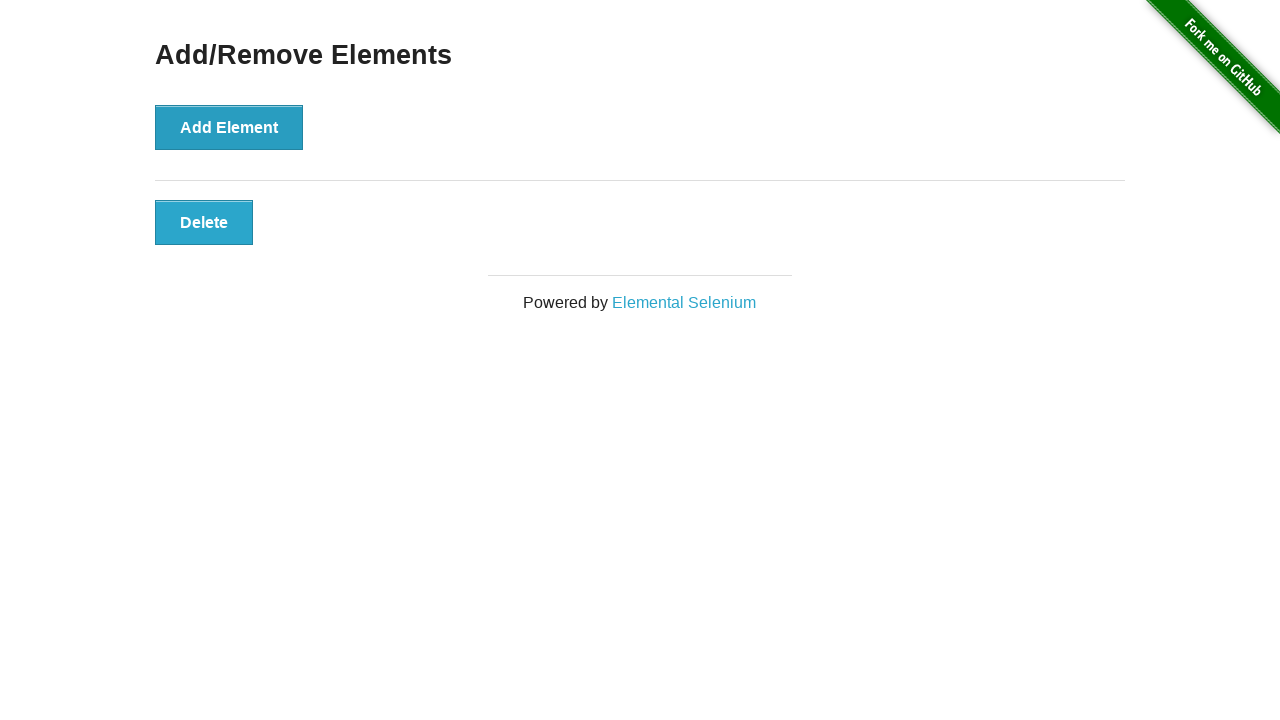

Verified new button element was added to the page
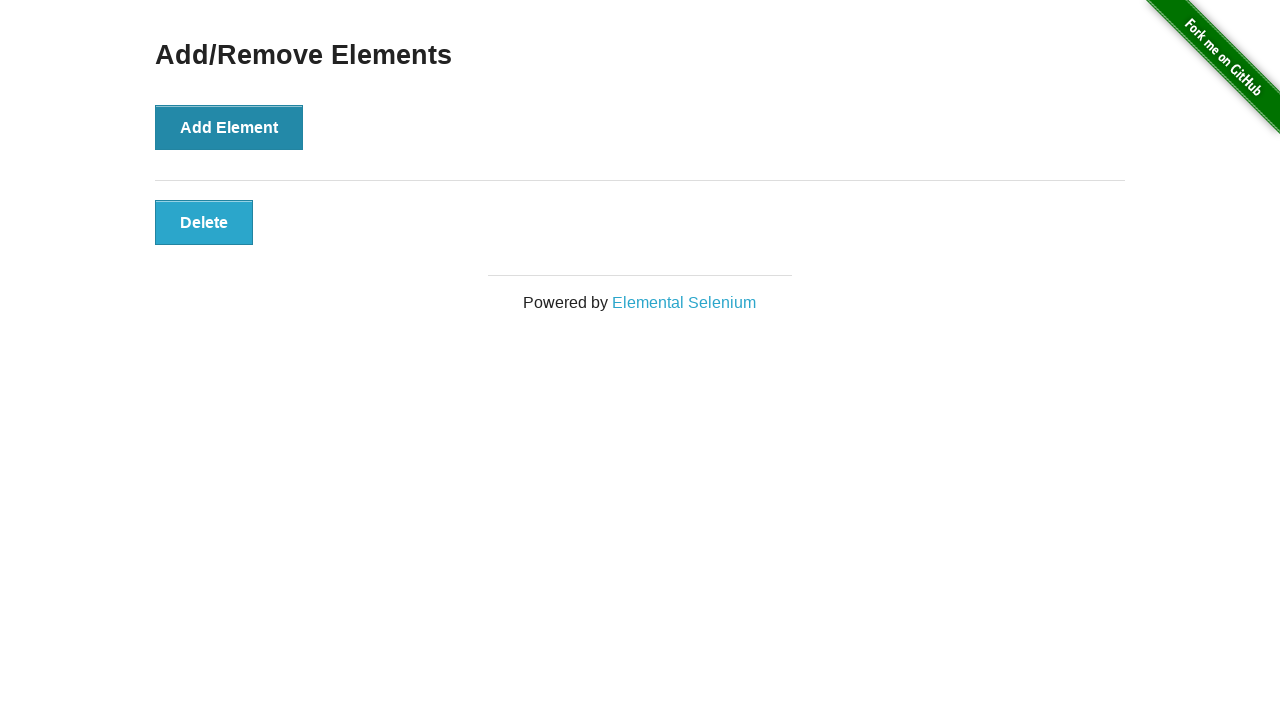

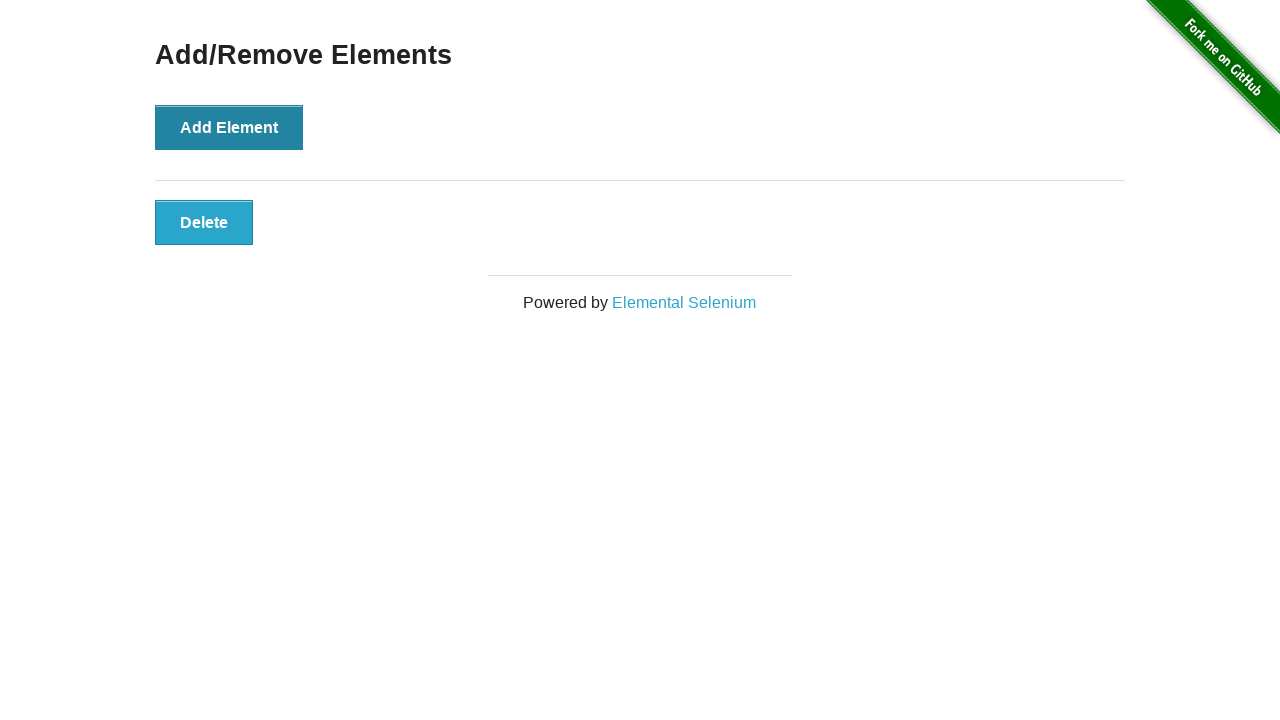